Tests double-click functionality by double-clicking a button and verifying the resulting text appears

Starting URL: https://automationfc.github.io/basic-form/index.html

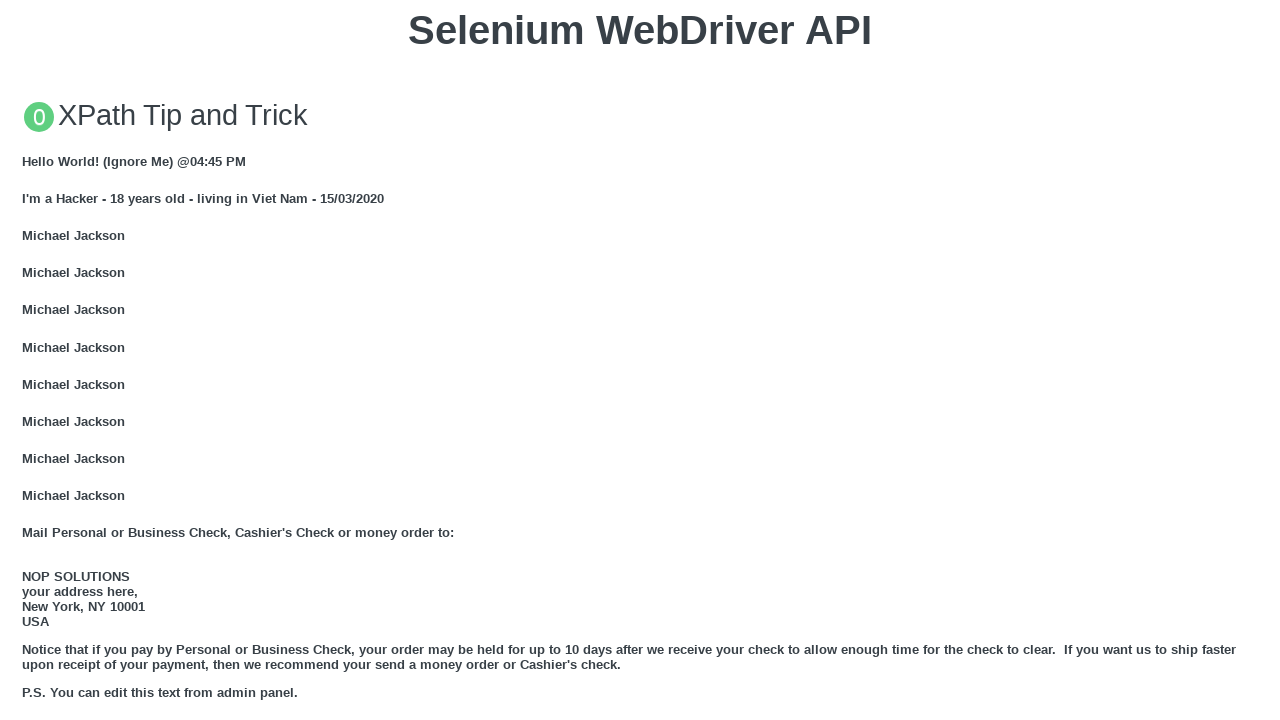

Double-clicked the 'Double click me' button at (640, 361) on button:has-text('Double click me')
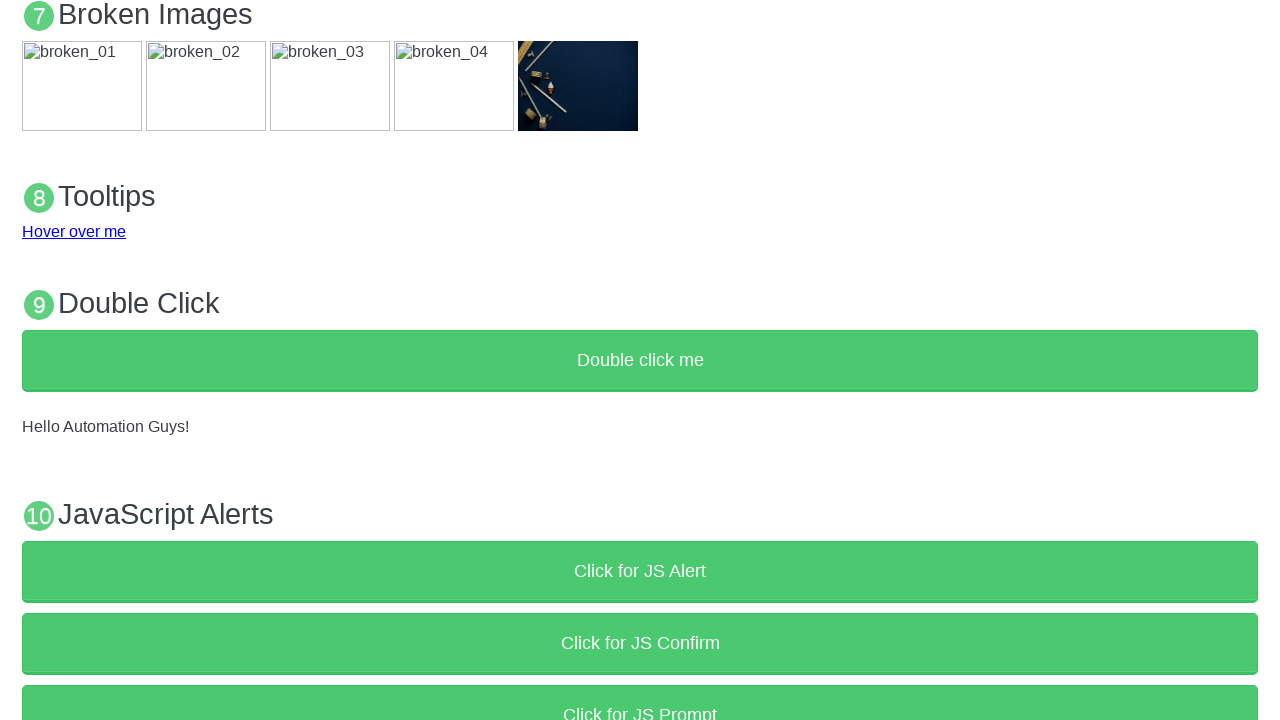

Verified result text appeared in p#demo element
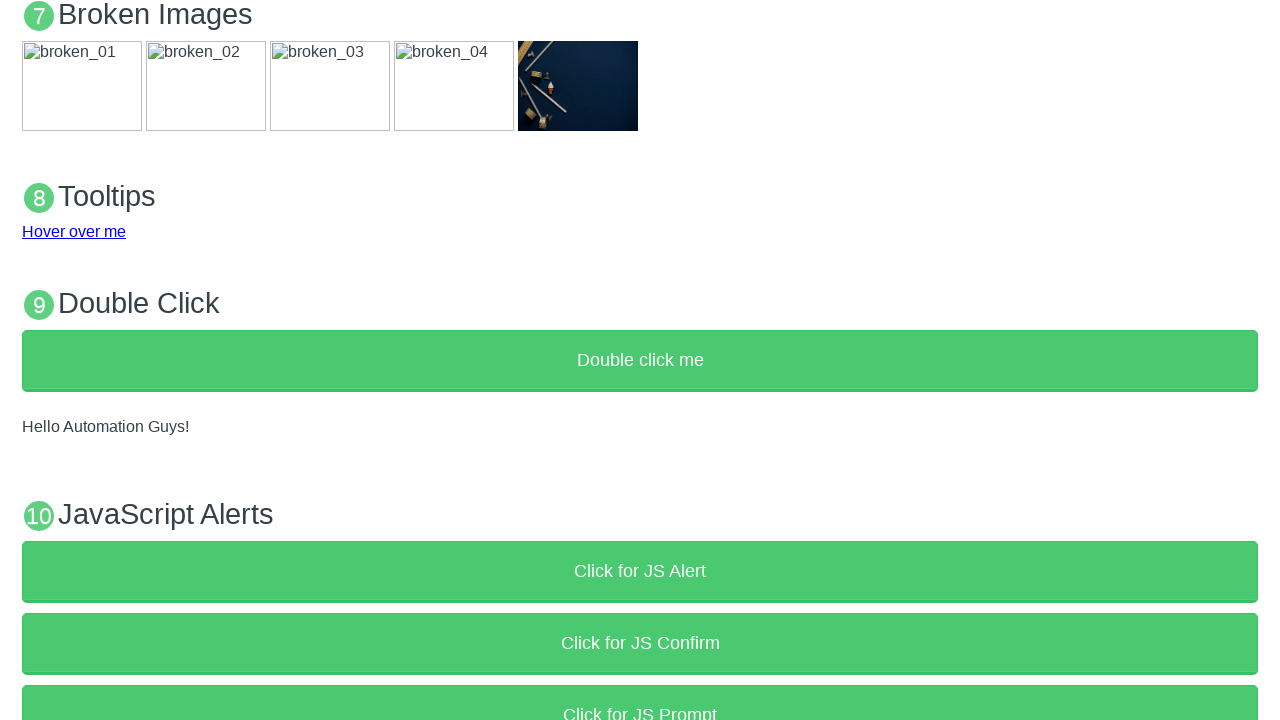

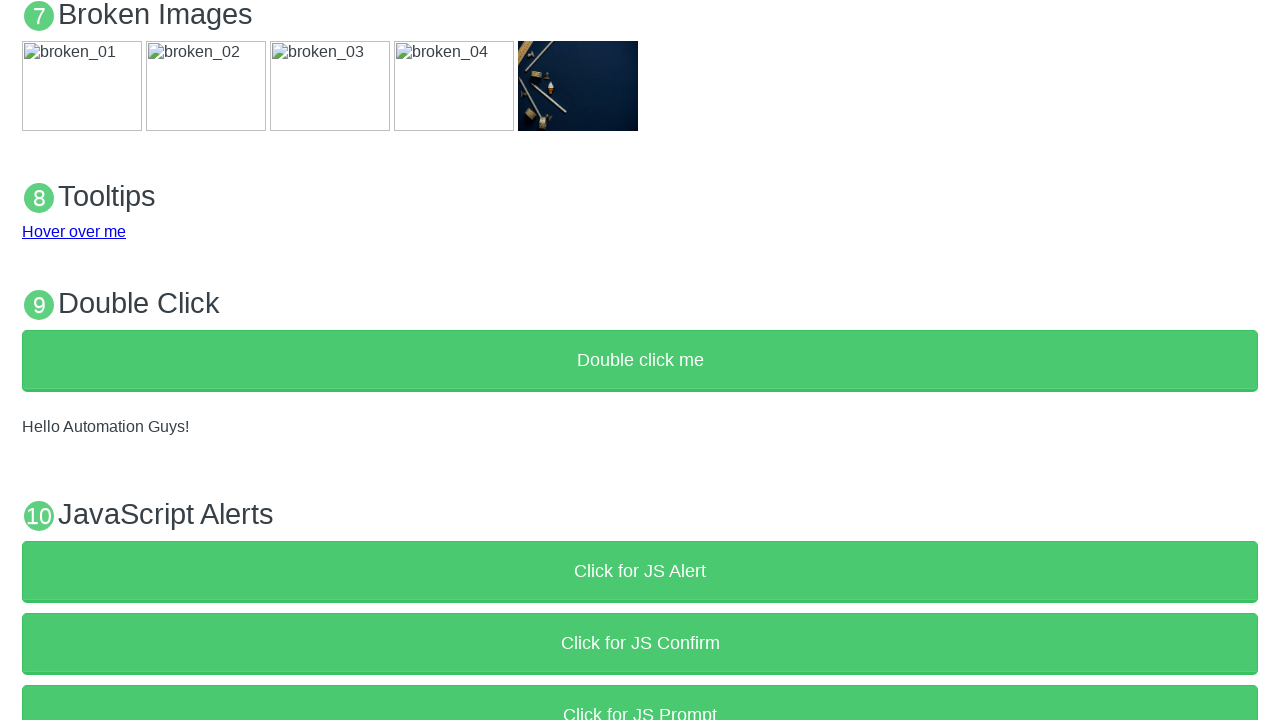